Tests generating a specific number of words (50) by selecting the words option, entering the count, and generating Lorem Ipsum text

Starting URL: https://lipsum.com/

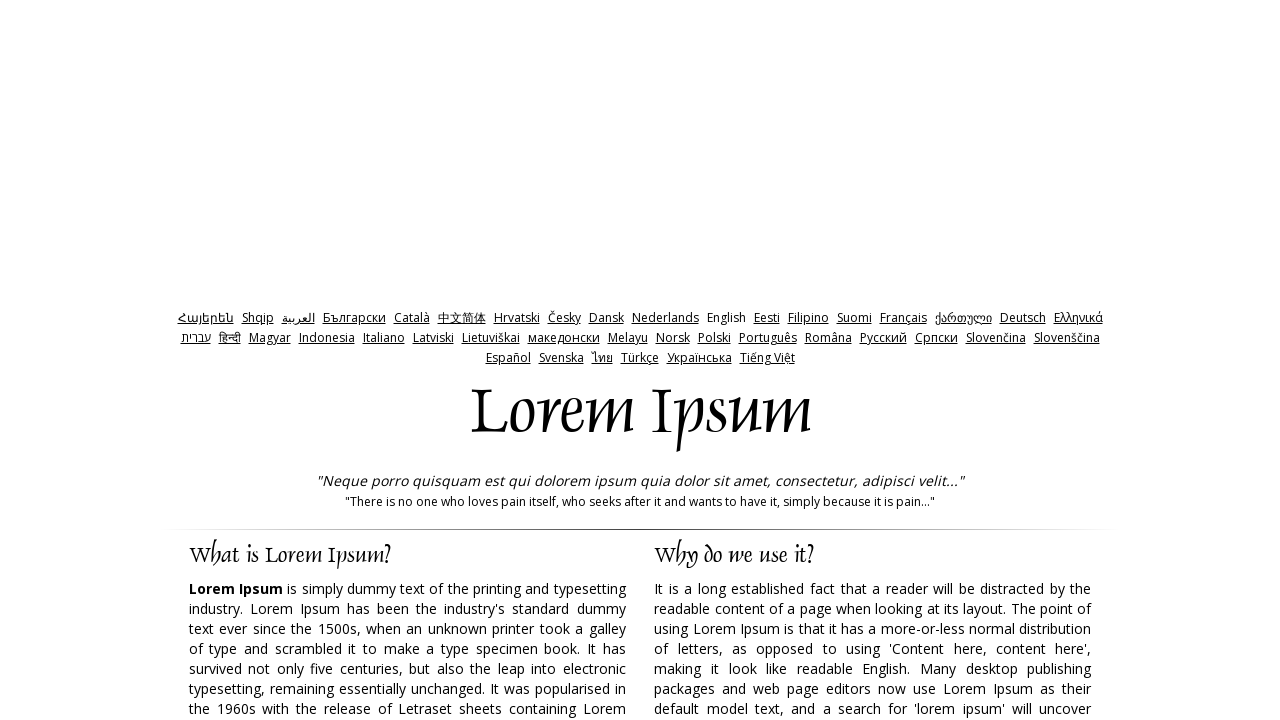

Clicked on 'words' radio button option at (735, 360) on xpath=/html/body/div/div[2]/div[2]/div[3]/div[4]/form/table/tbody/tr[1]/td[2]/ta
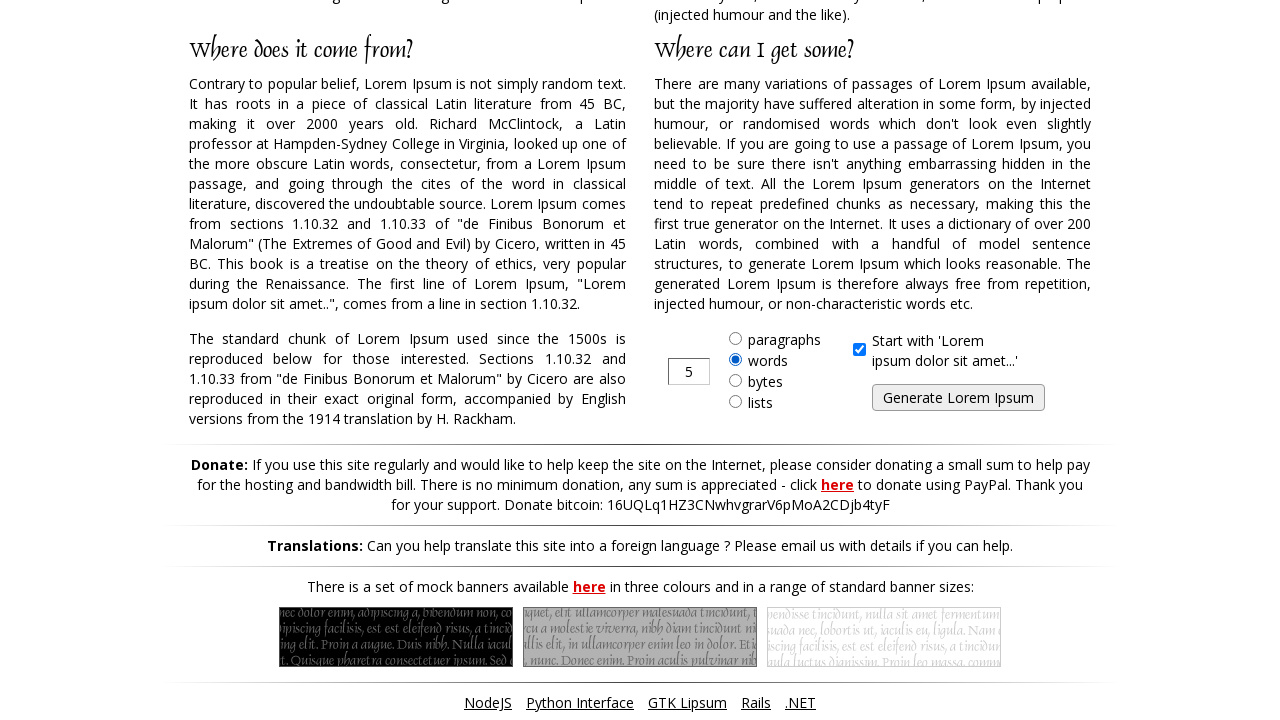

Cleared the word count input field on xpath=/html/body/div/div[2]/div[2]/div[3]/div[4]/form/table/tbody/tr[1]/td[1]/in
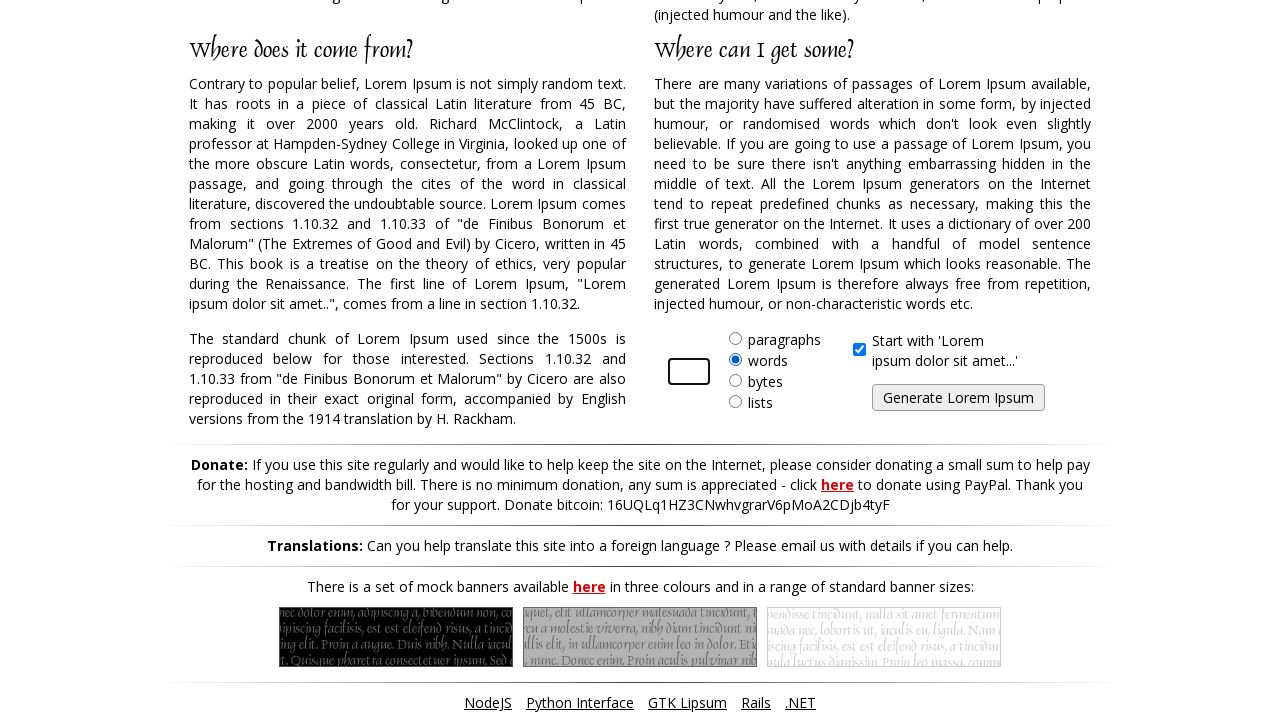

Entered 50 as the word count on xpath=/html/body/div/div[2]/div[2]/div[3]/div[4]/form/table/tbody/tr[1]/td[1]/in
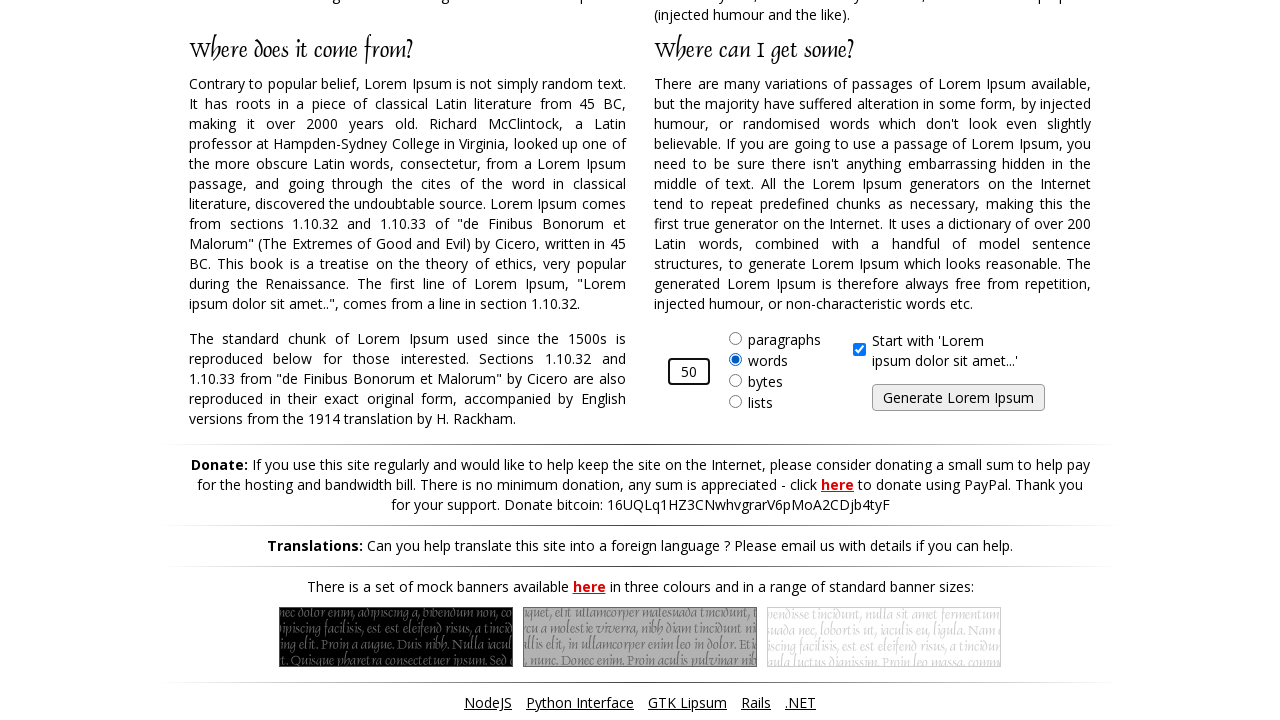

Clicked the Generate button to create Lorem Ipsum text at (958, 398) on xpath=/html/body/div/div[2]/div[2]/div[3]/div[4]/form/table/tbody/tr[2]/td[2]/in
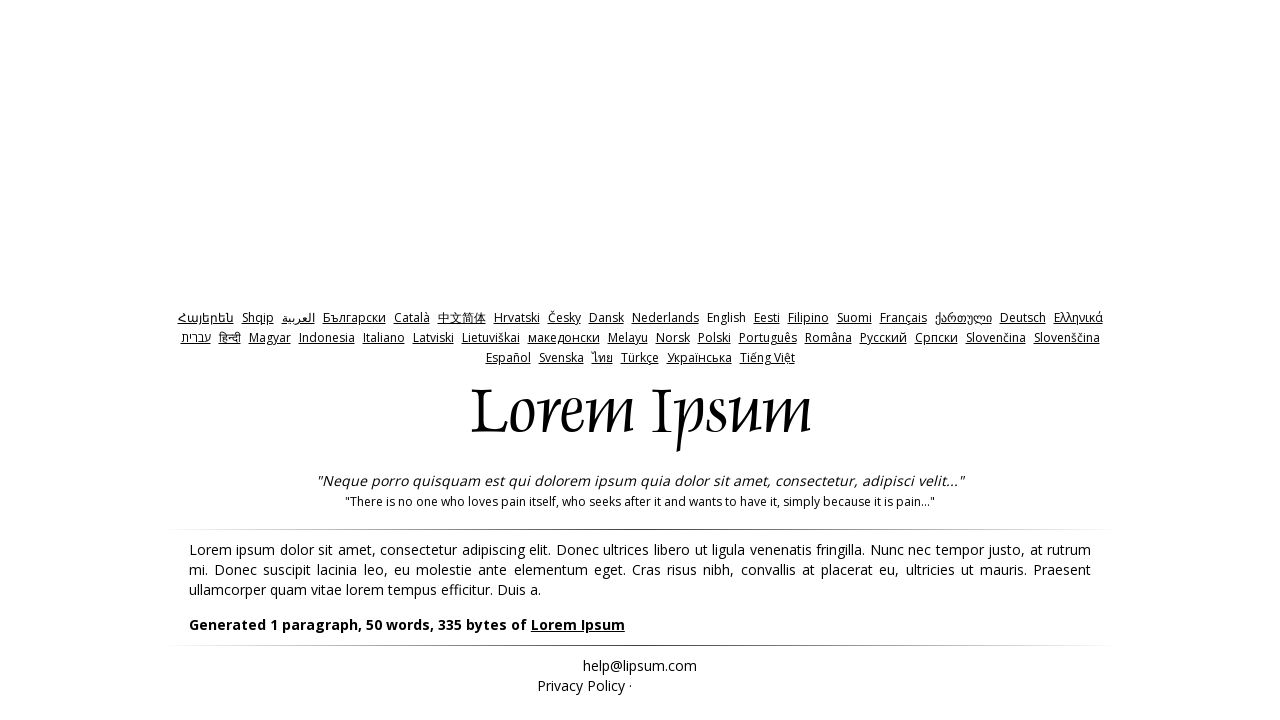

Generated Lorem Ipsum text loaded successfully
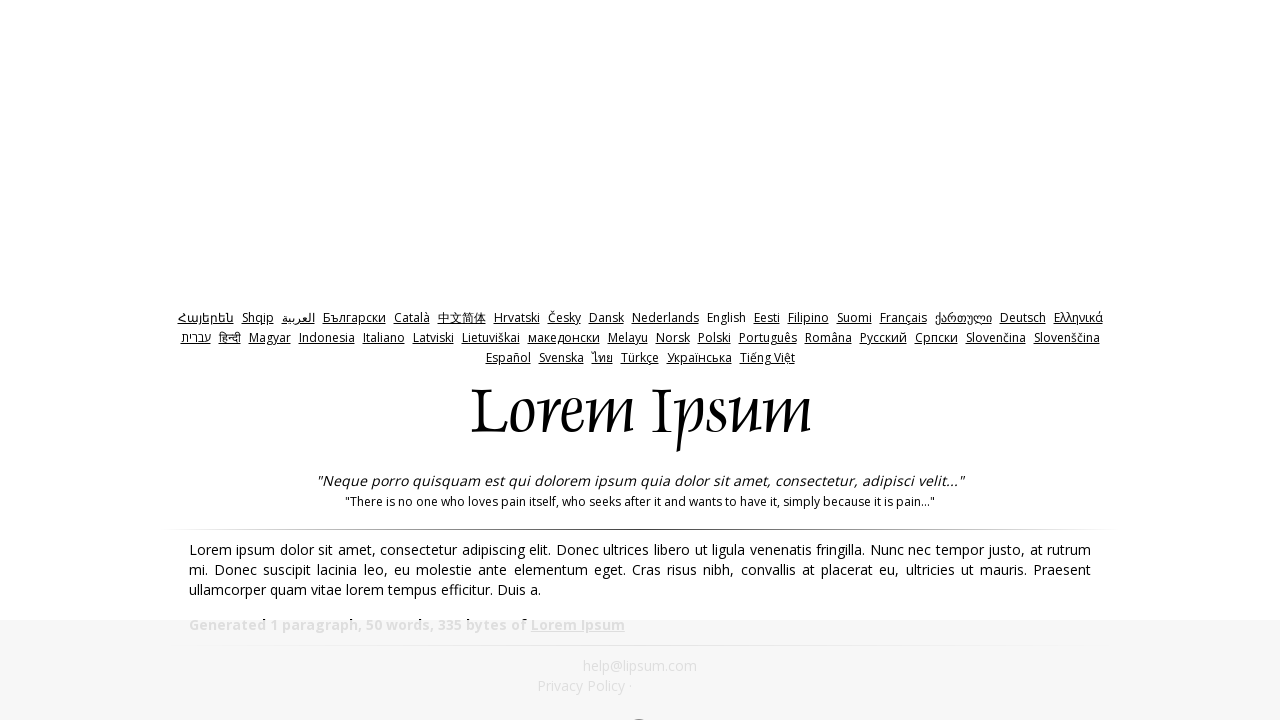

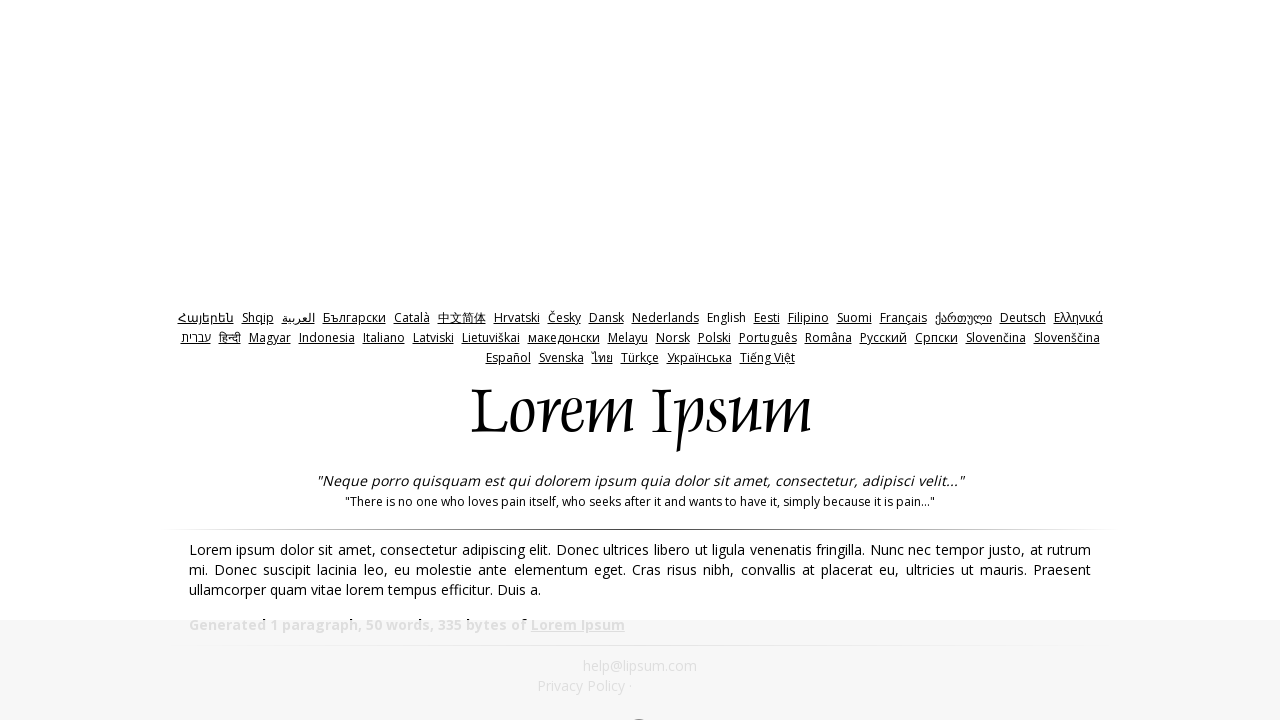